Tests drag and drop functionality by dragging an element and dropping it onto a target element

Starting URL: https://jqueryui.com/droppable/

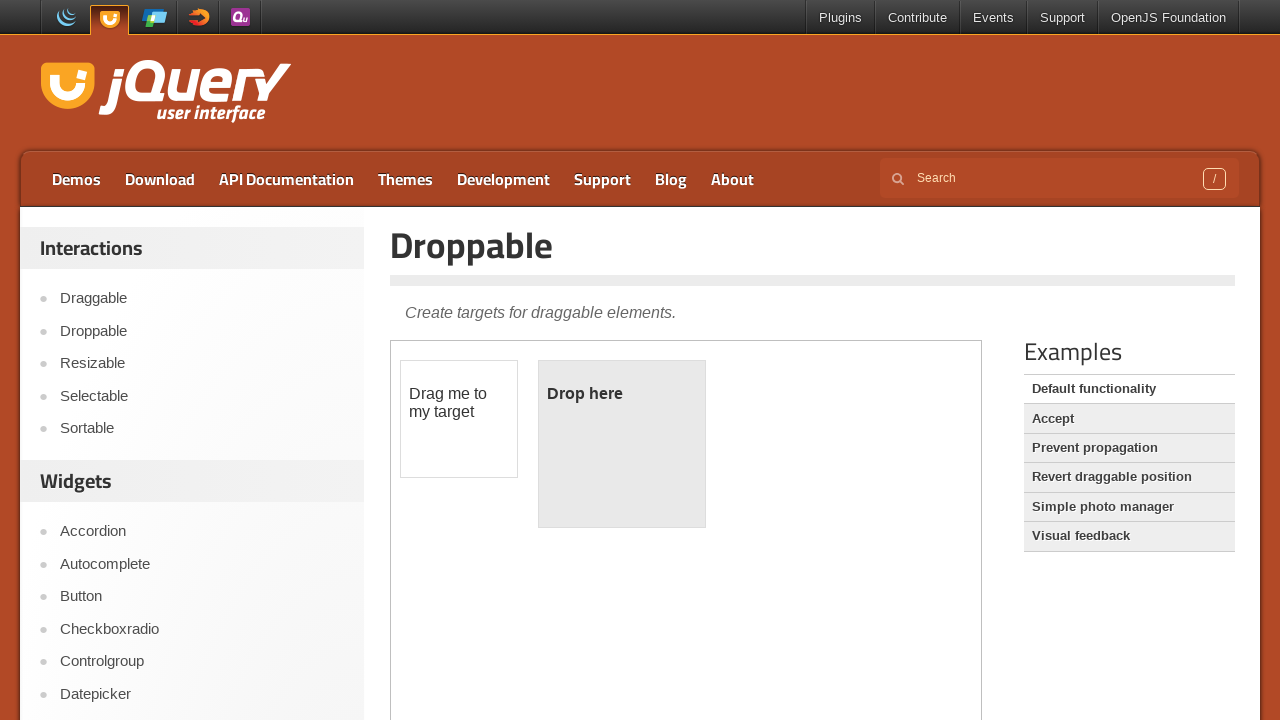

Waited for draggable element to load in iframe
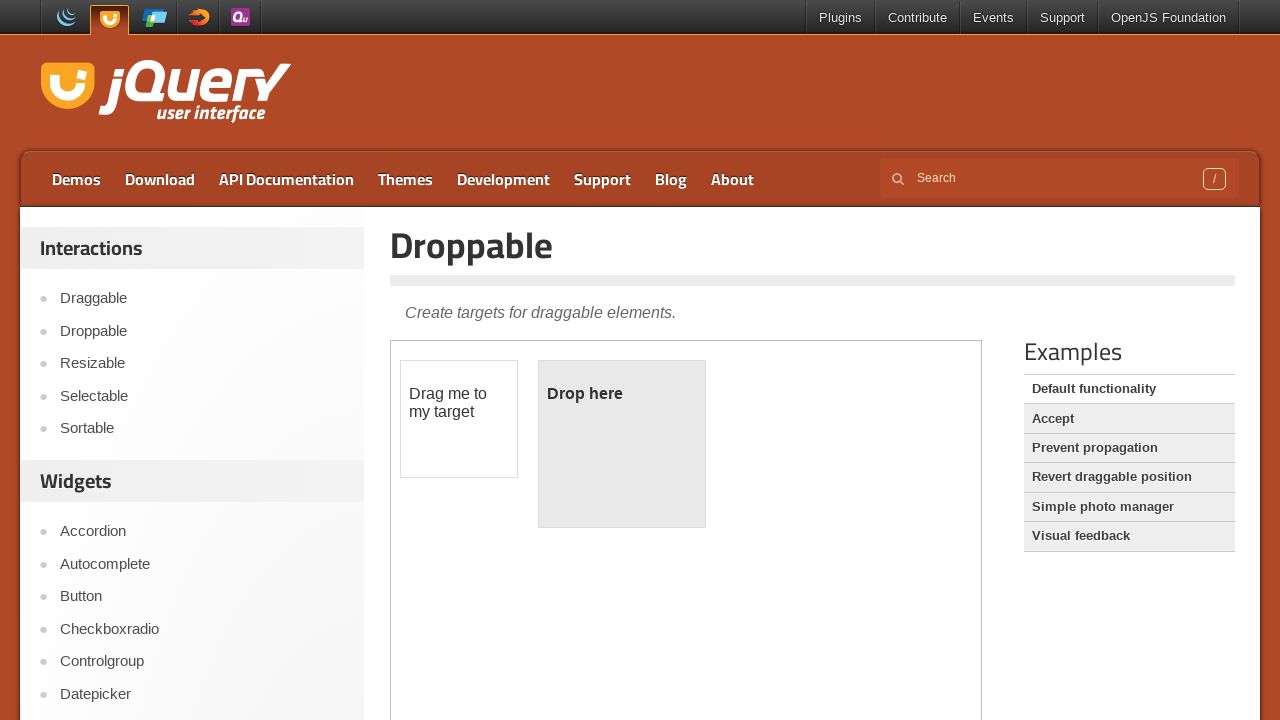

Retrieved the iframe containing demo content
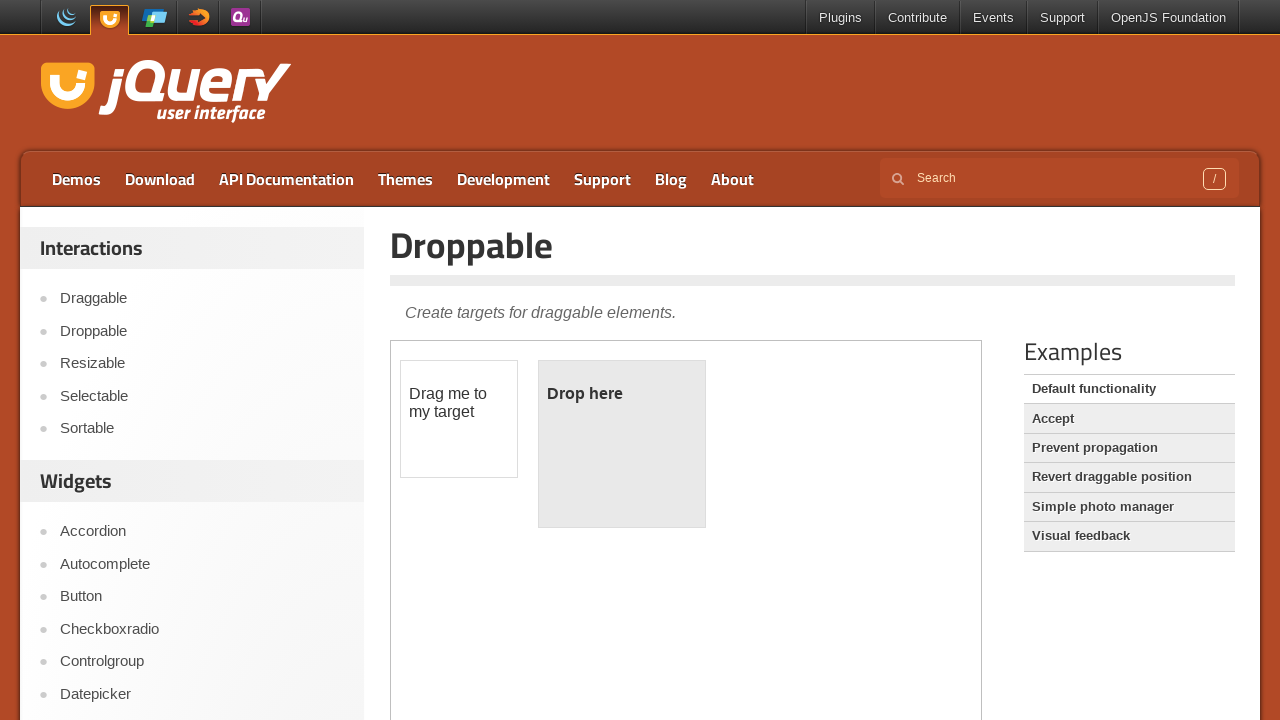

Located the draggable element
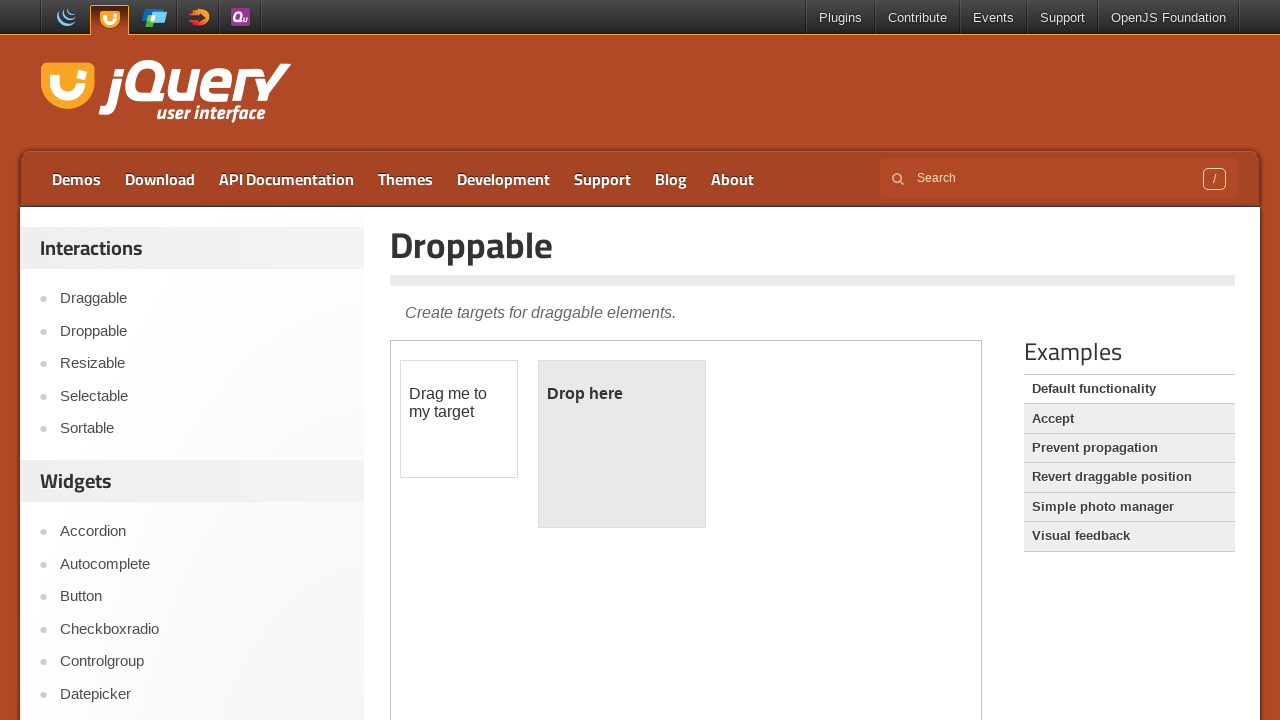

Located the droppable target element
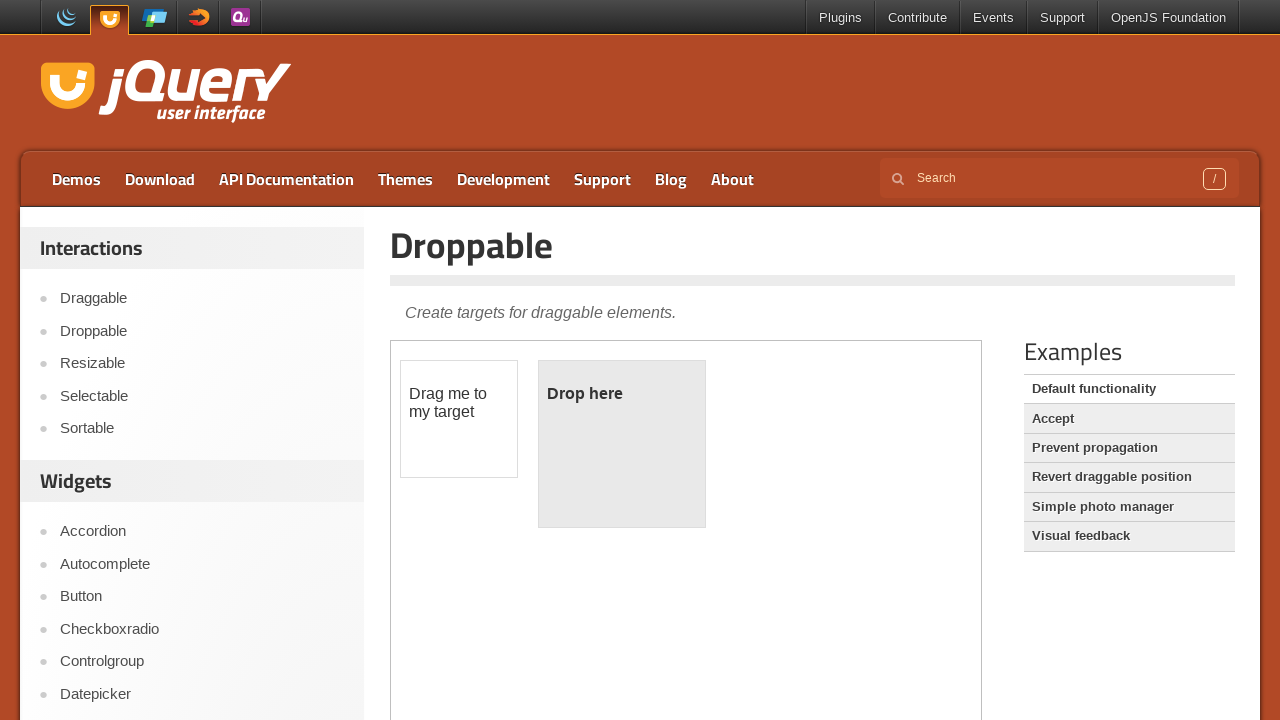

Dragged draggable element onto droppable target at (622, 444)
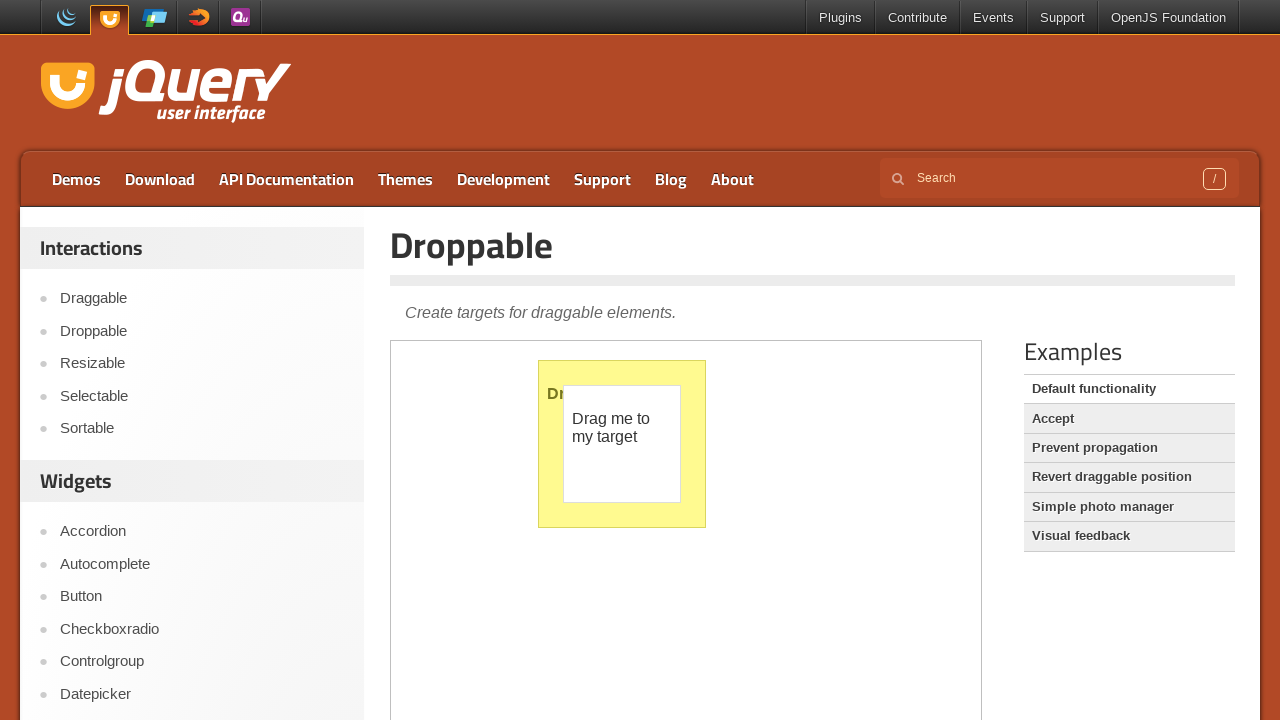

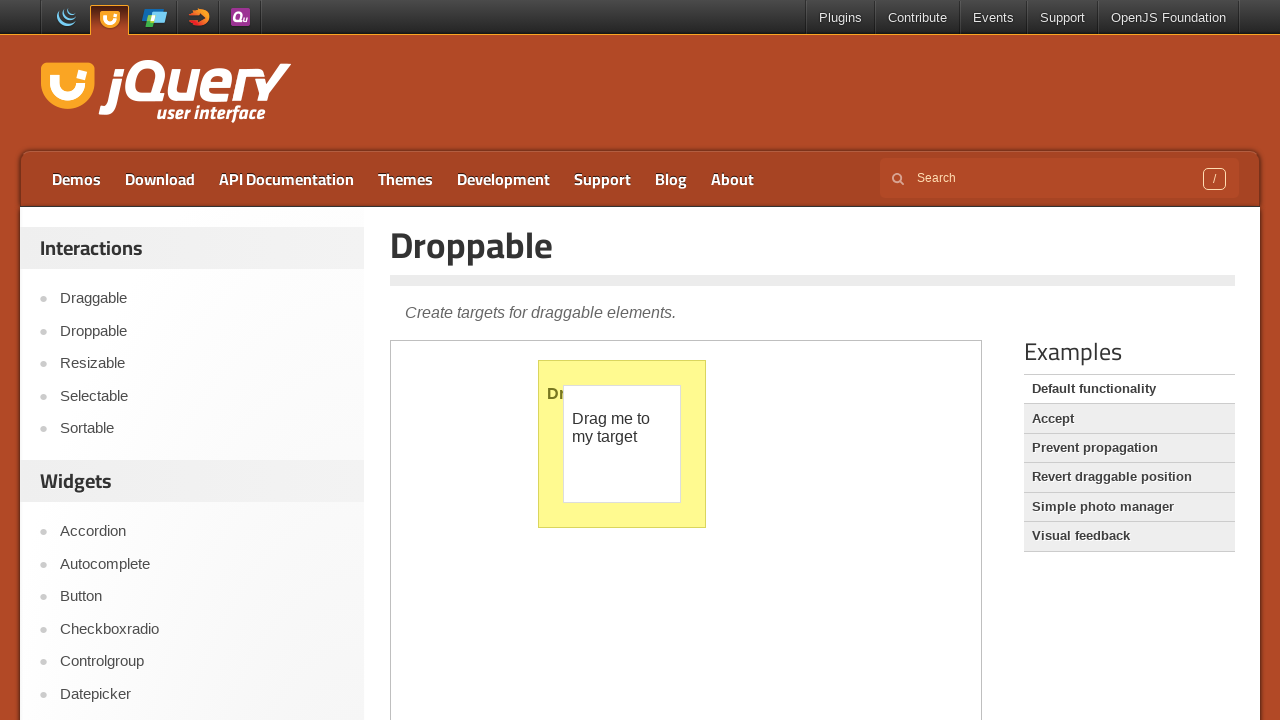